Navigates to the checkboxes page by clicking the Checkboxes link

Starting URL: http://the-internet.herokuapp.com/

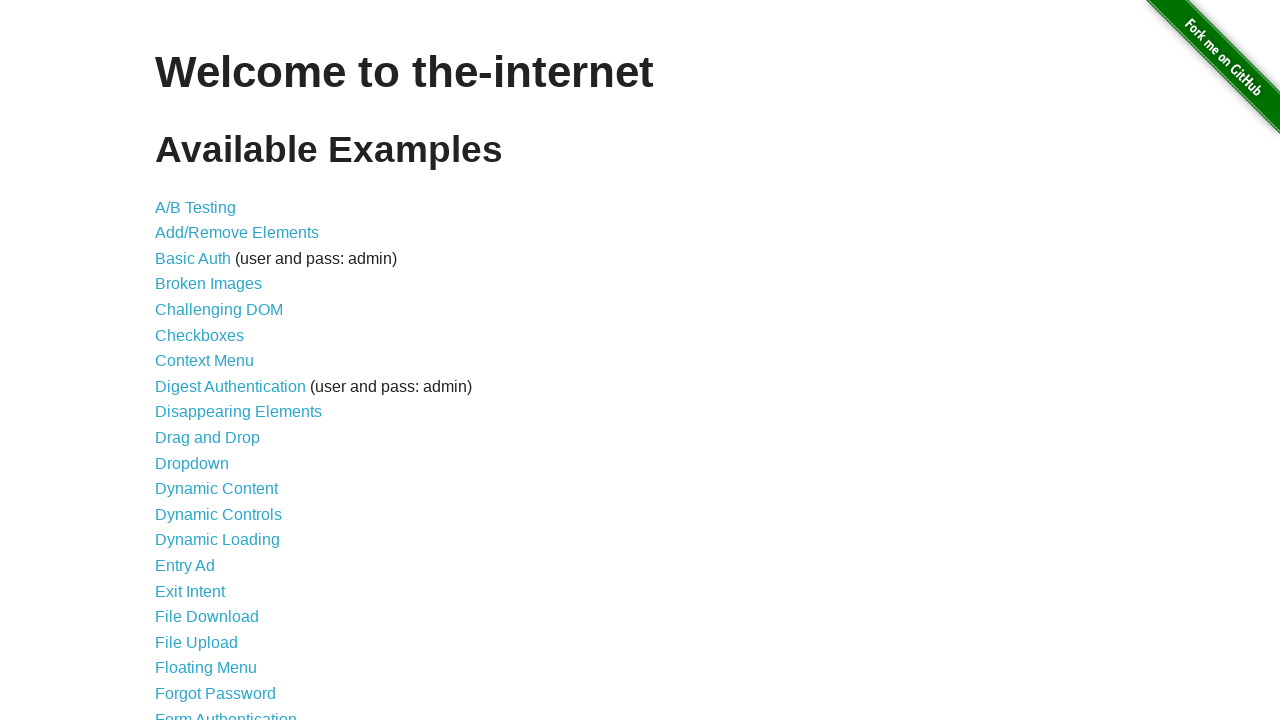

Clicked the Checkboxes link at (200, 335) on text='Checkboxes'
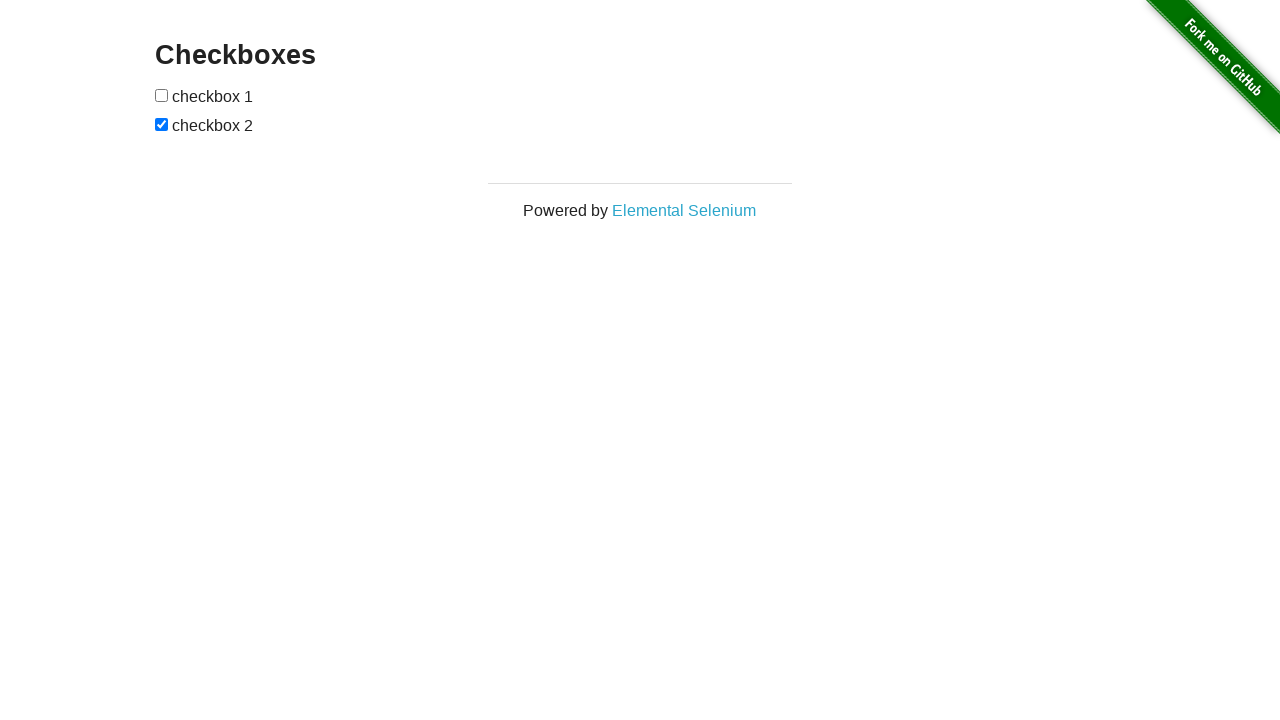

Checkboxes page loaded successfully
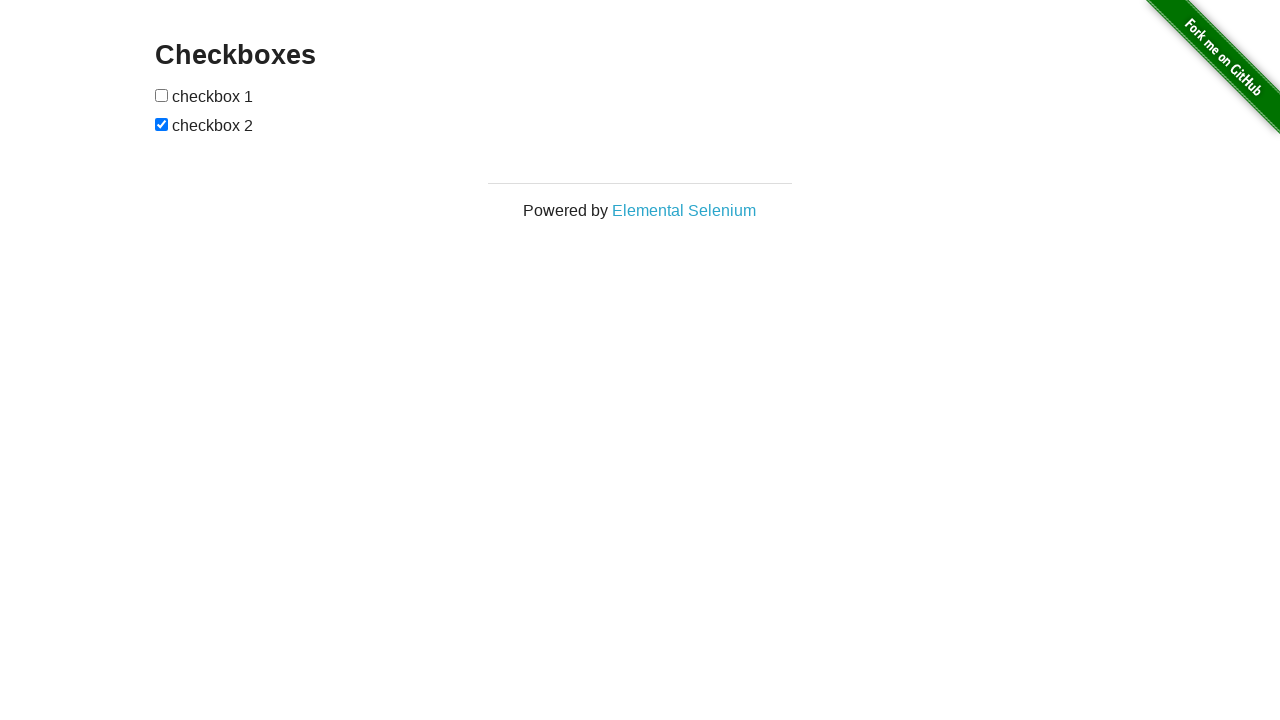

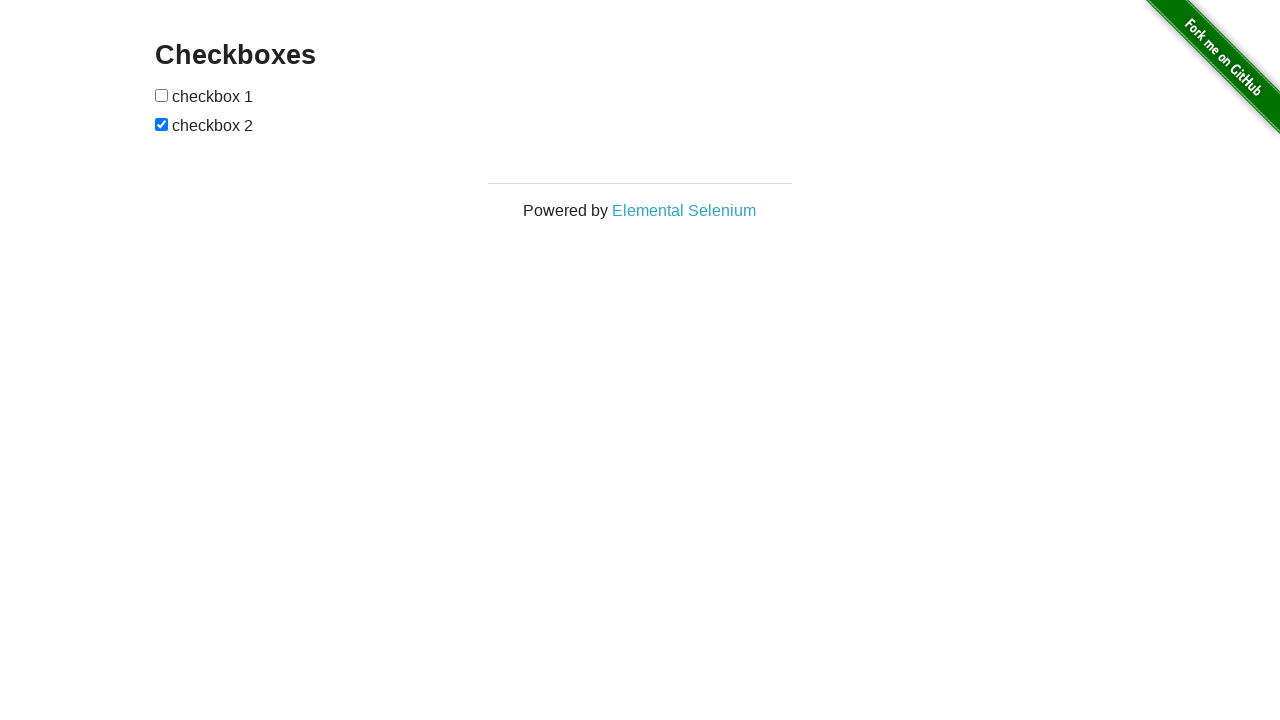